Waits for a price to reach $100, then books and solves a mathematical problem by calculating the logarithm of the displayed value

Starting URL: http://suninjuly.github.io/explicit_wait2.html

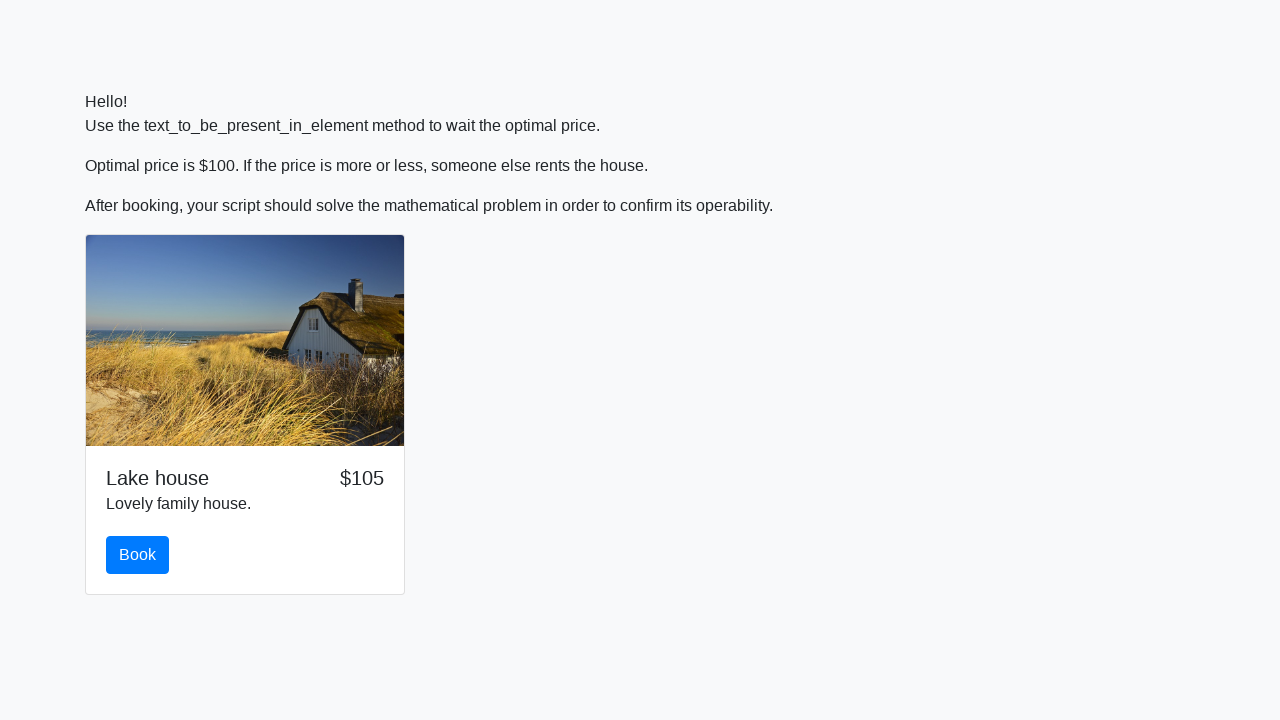

Waited for price to reach $100
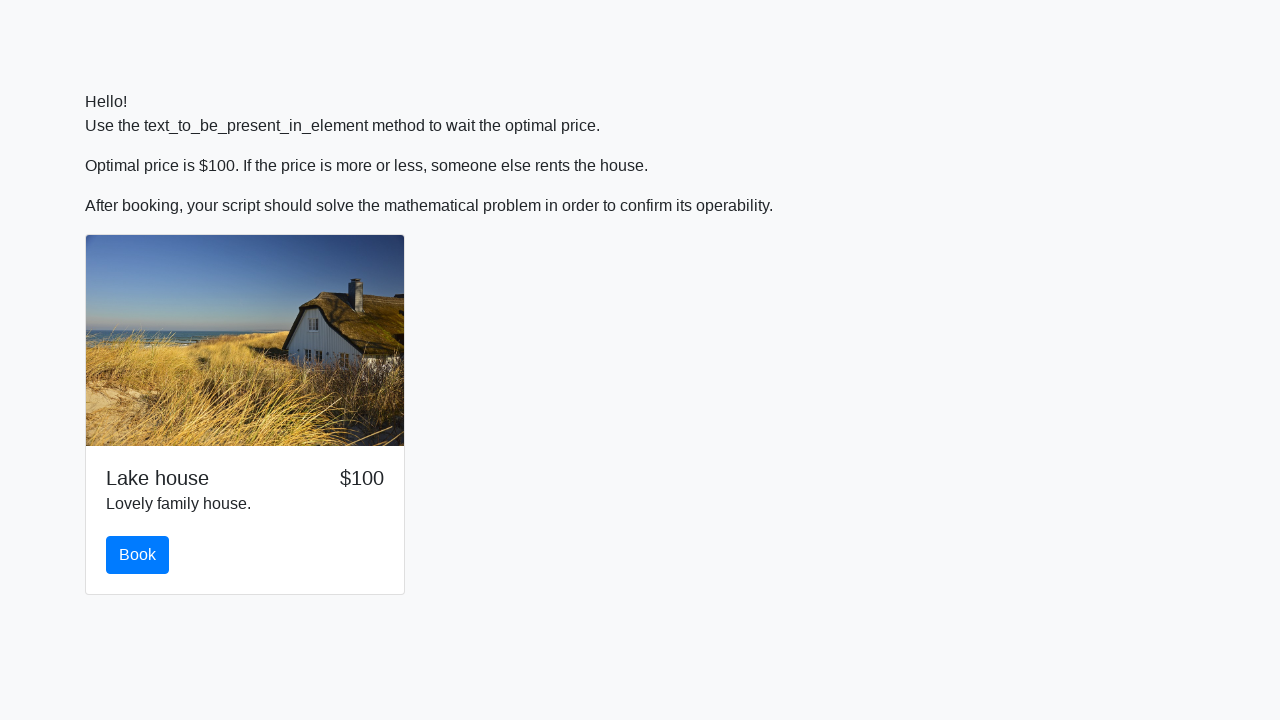

Clicked the book button at (138, 555) on #book
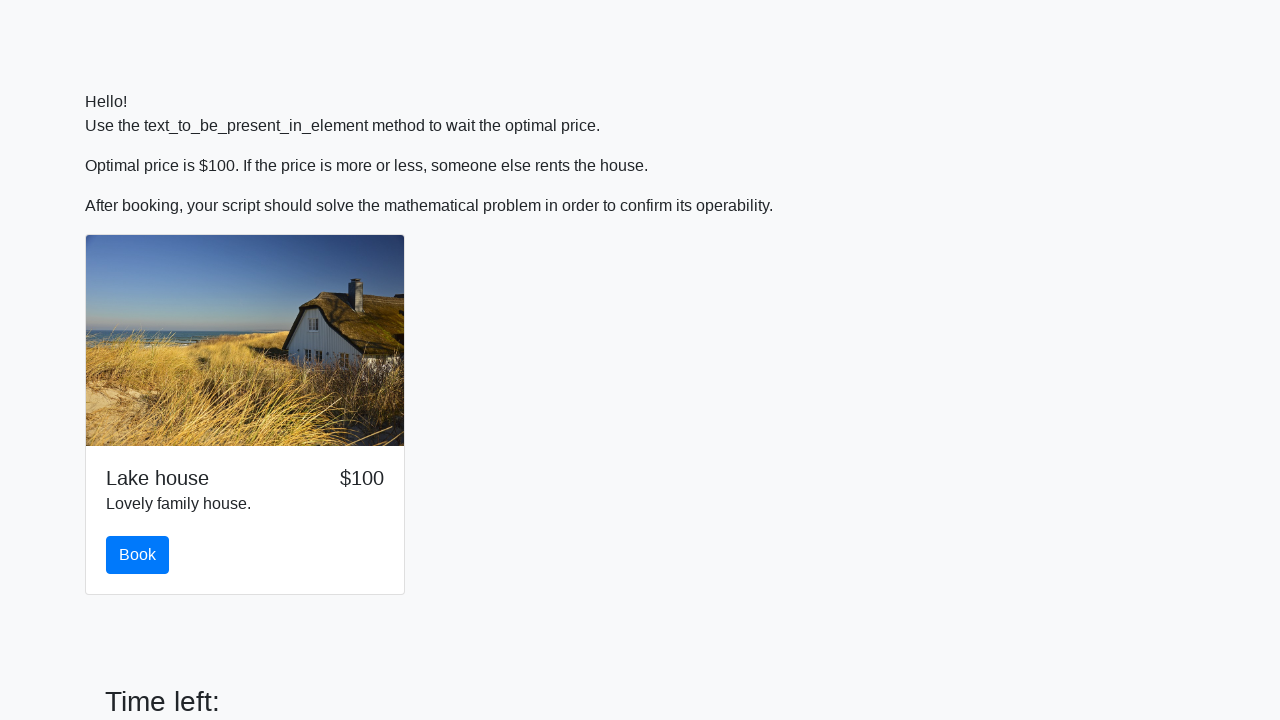

Retrieved input value: 127
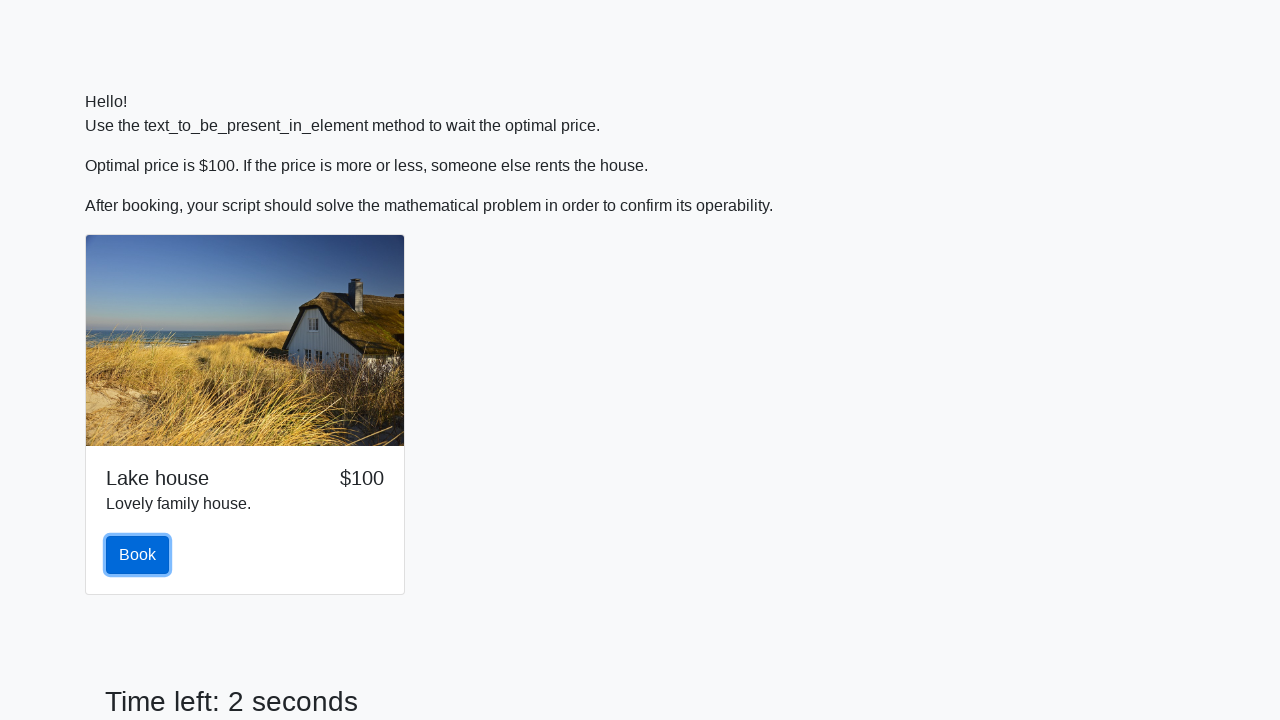

Calculated logarithm answer: 2.457155182591777
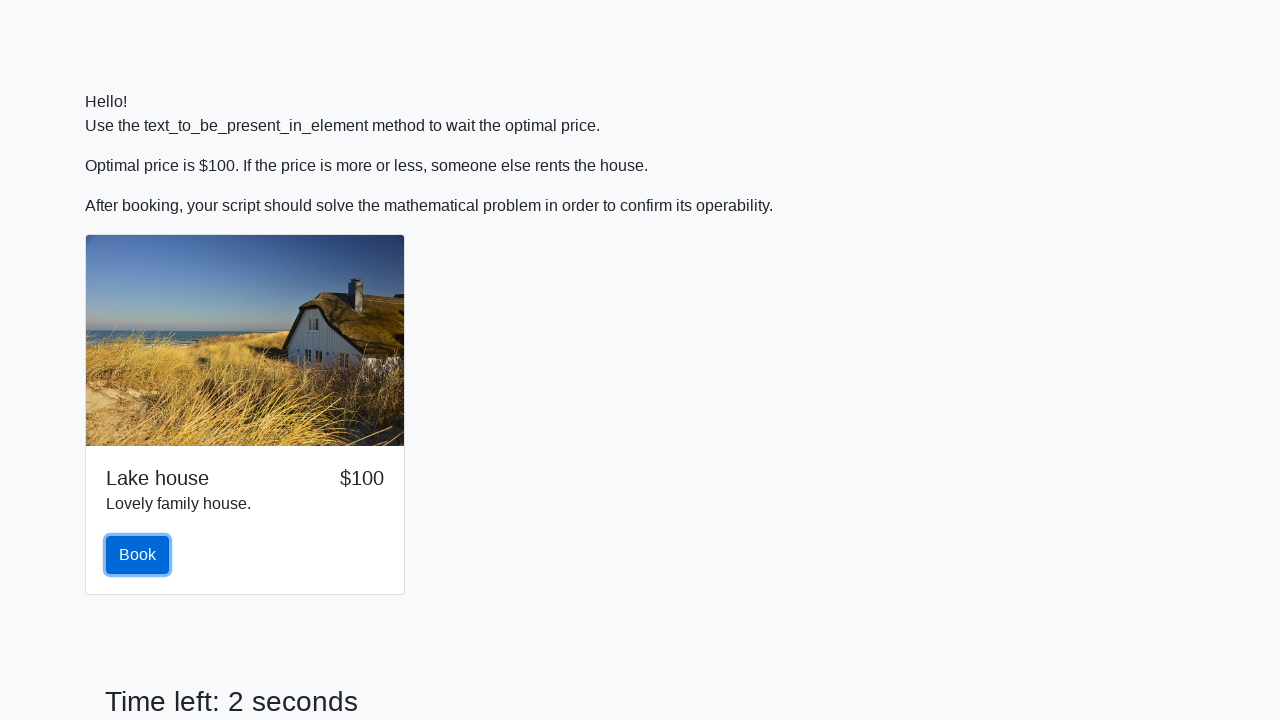

Filled answer field with calculated value on #answer
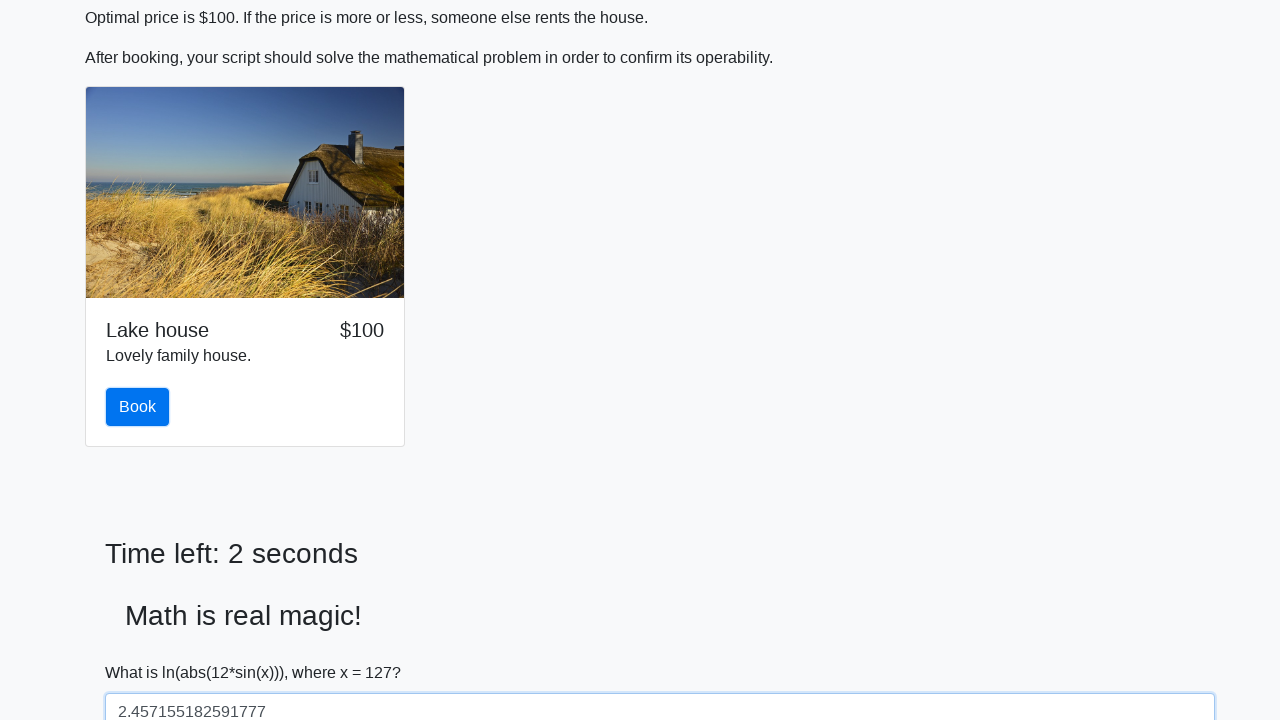

Clicked the solve button at (143, 651) on #solve
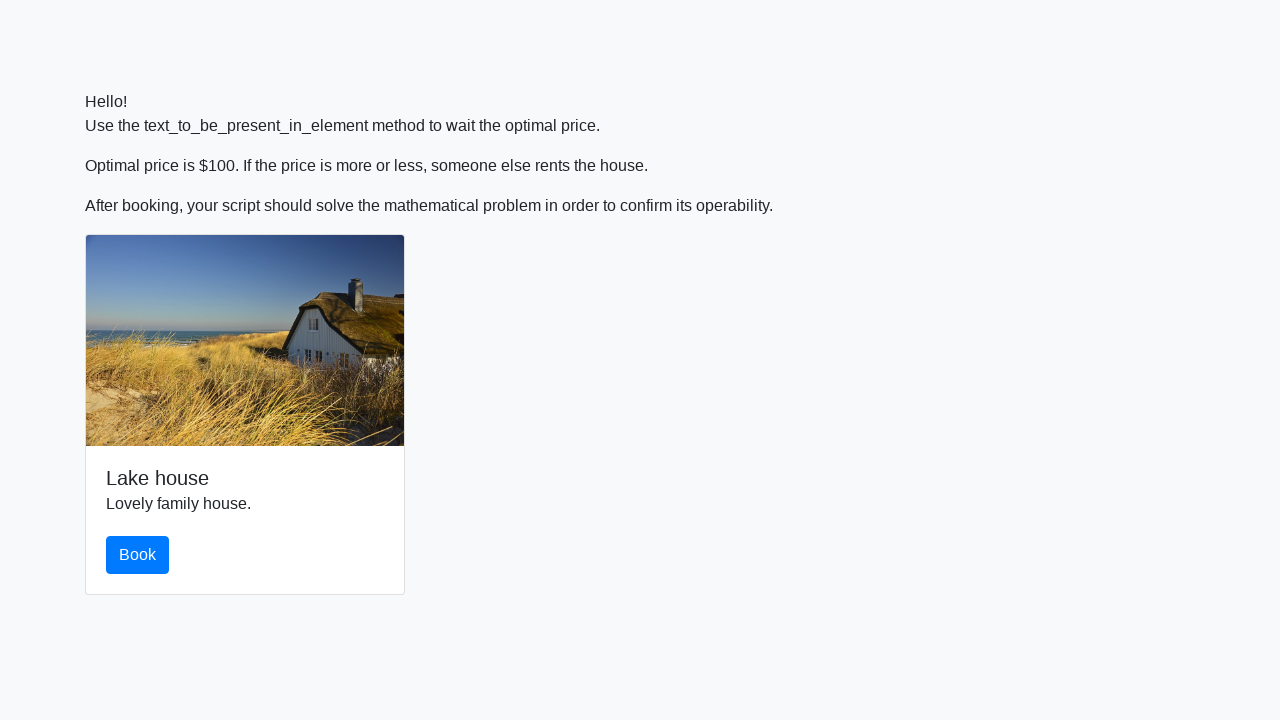

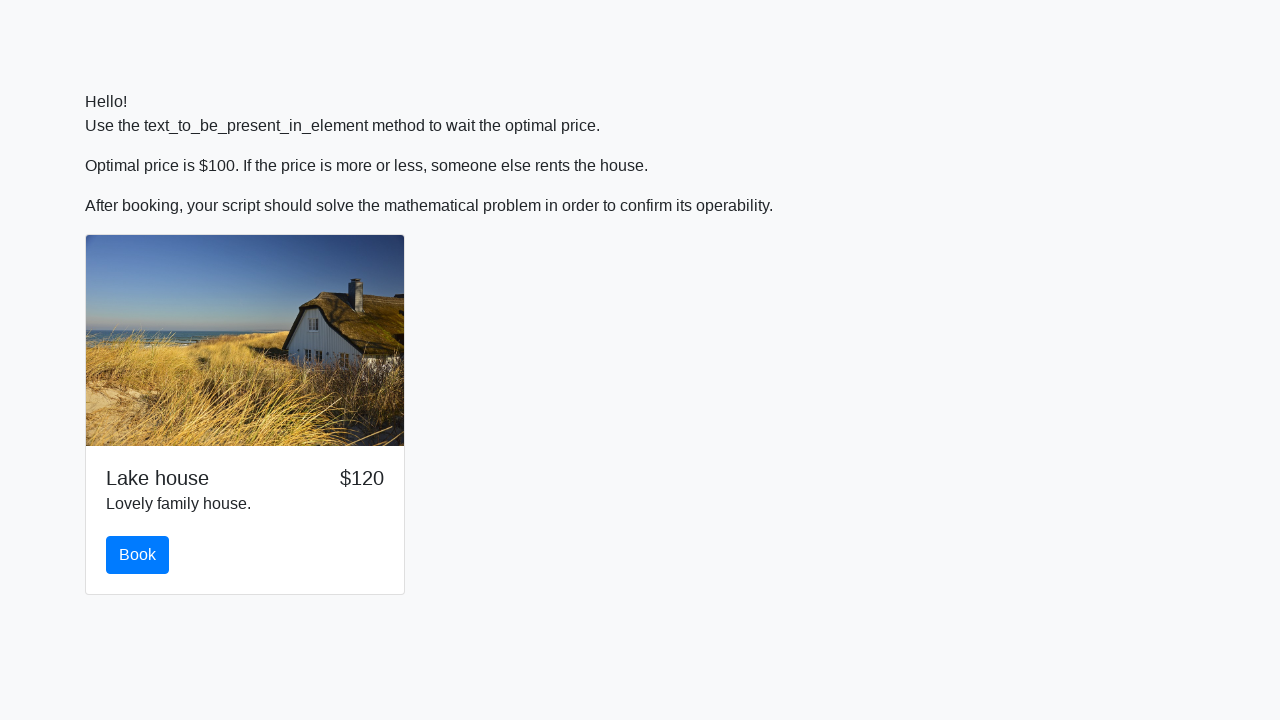